Tests multiple window handling by navigating to the Multiple Windows page, validating page elements are displayed, clicking a link that opens a new window, switching to the new window, and validating the new window's title.

Starting URL: https://loopcamp.vercel.app/

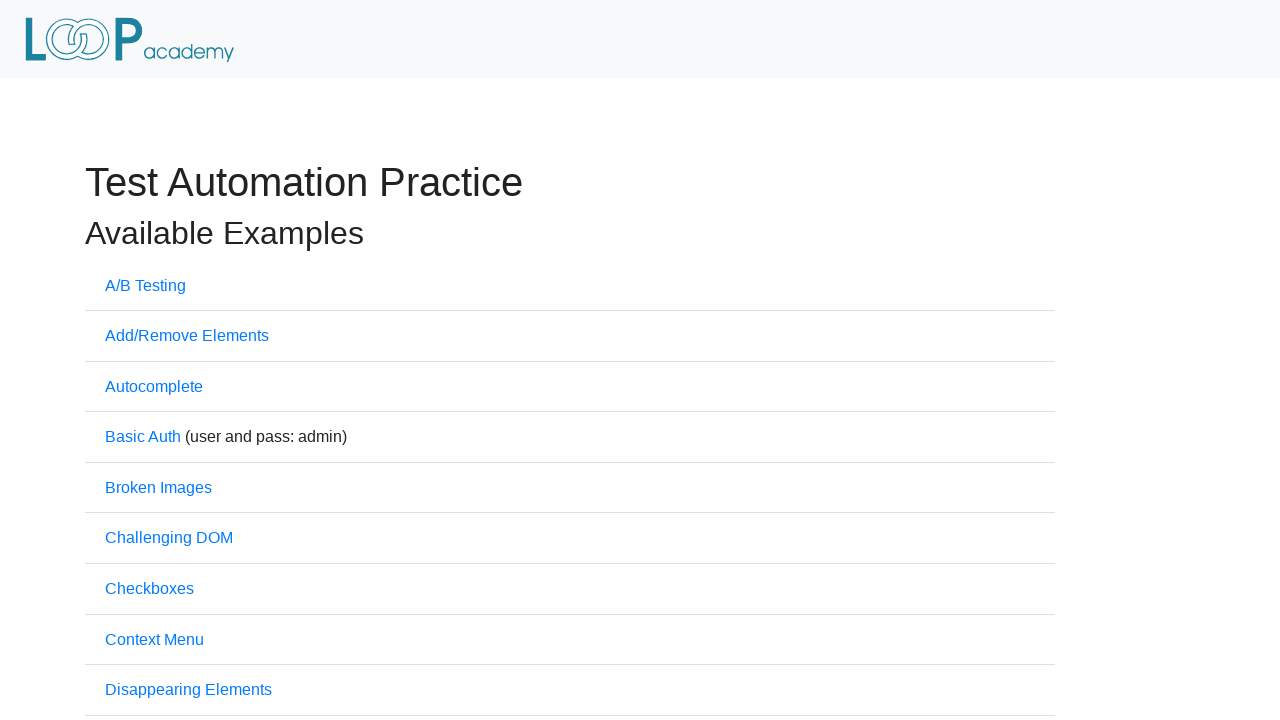

Clicked 'Multiple Windows' link to navigate to the Multiple Windows page at (168, 360) on xpath=//a[text()='Multiple Windows']
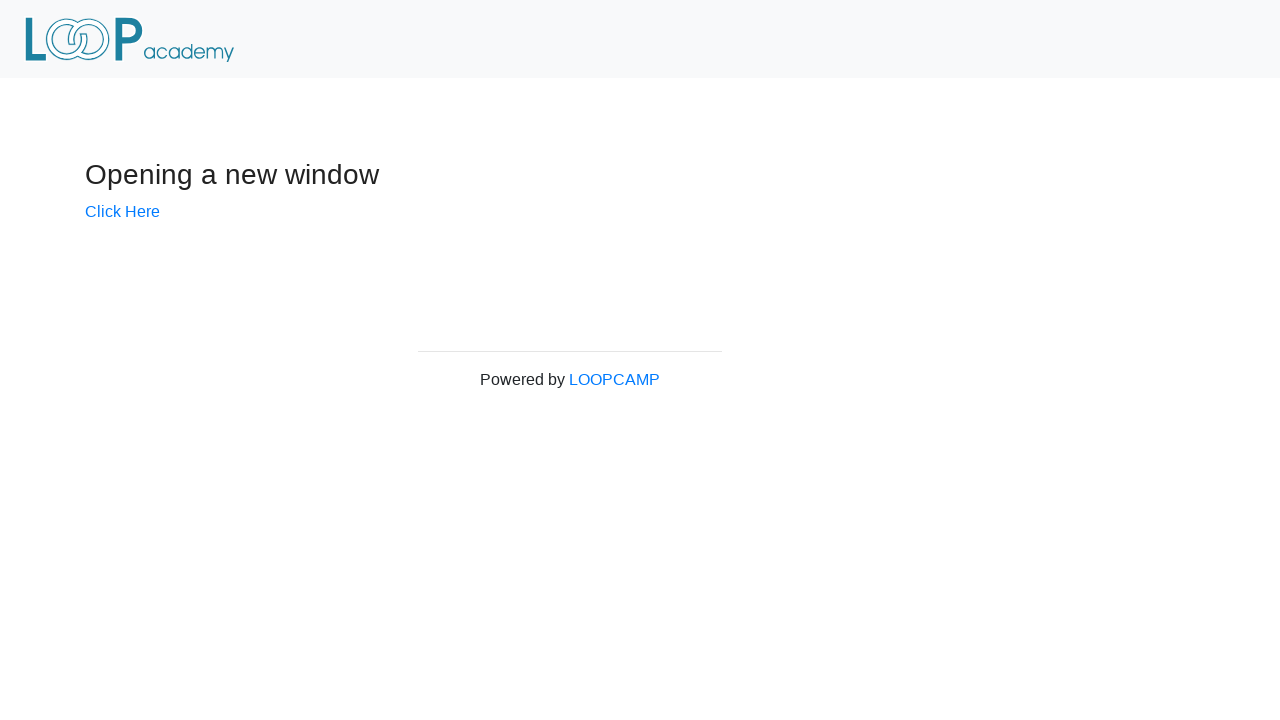

Validated 'Powered by Loopcamp' element is visible
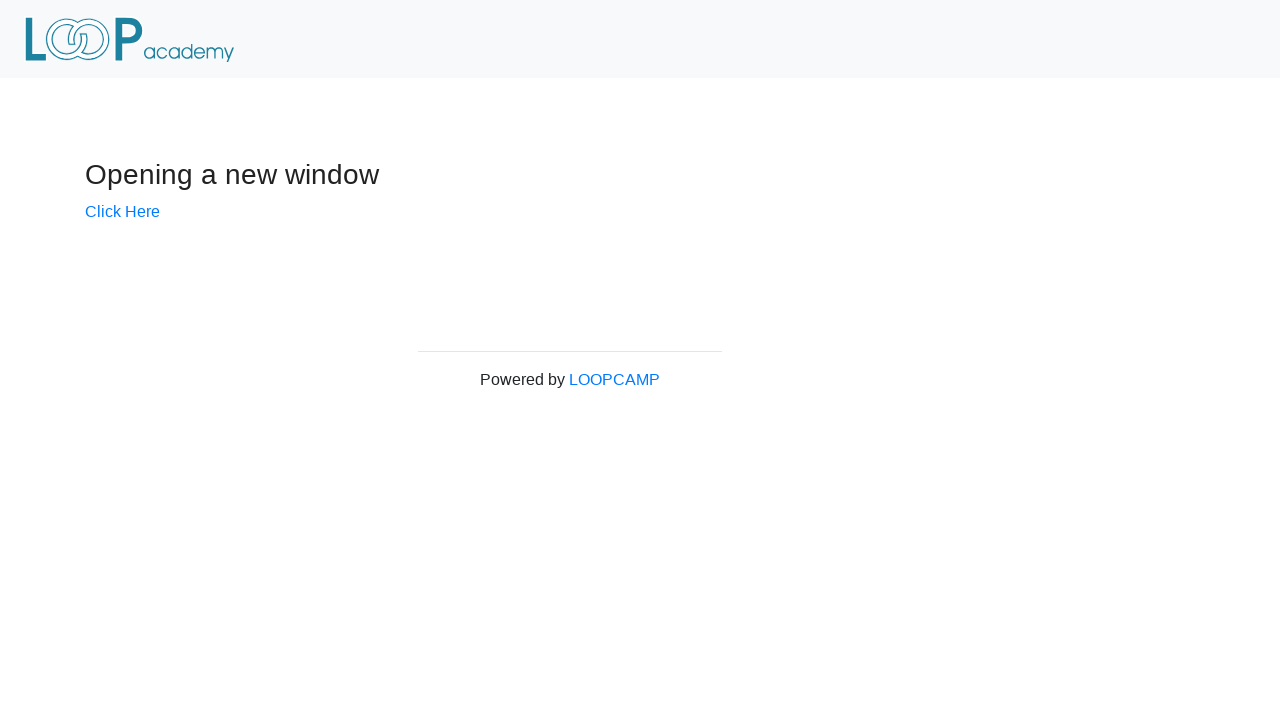

Validated page title is 'Windows'
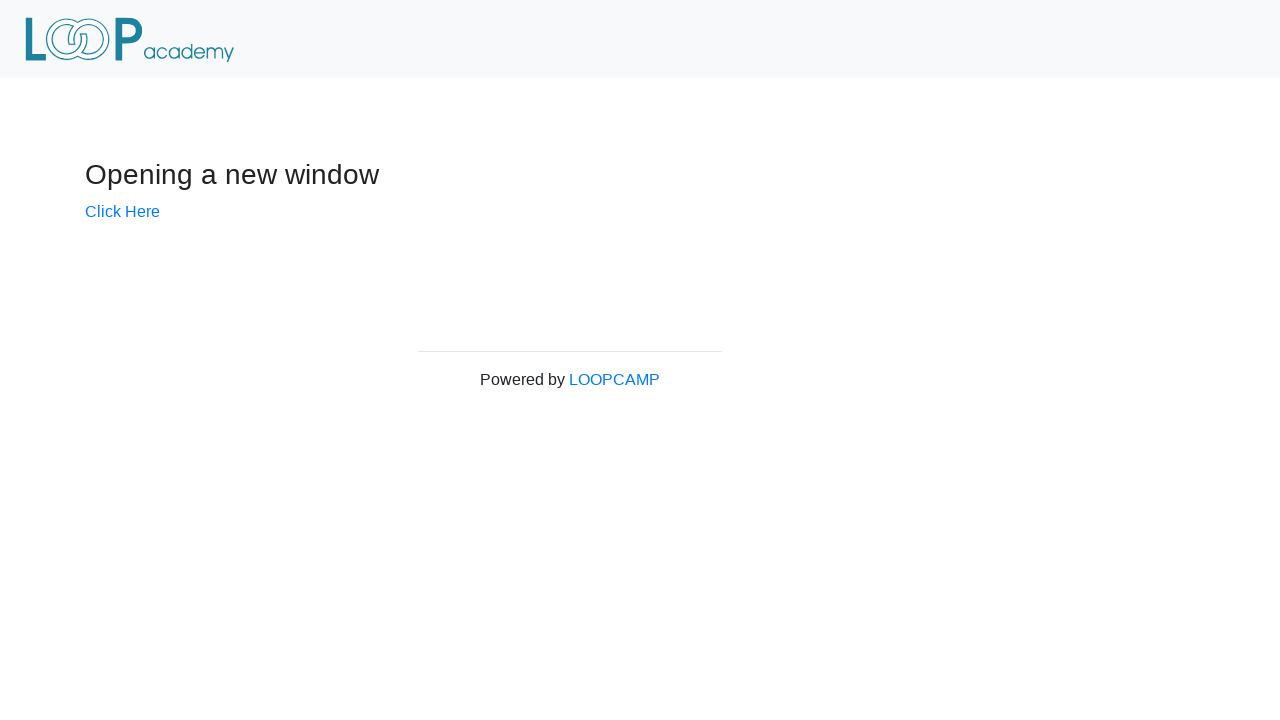

Clicked 'Click Here' link which opened a new window at (122, 211) on xpath=//a[text()='Click Here']
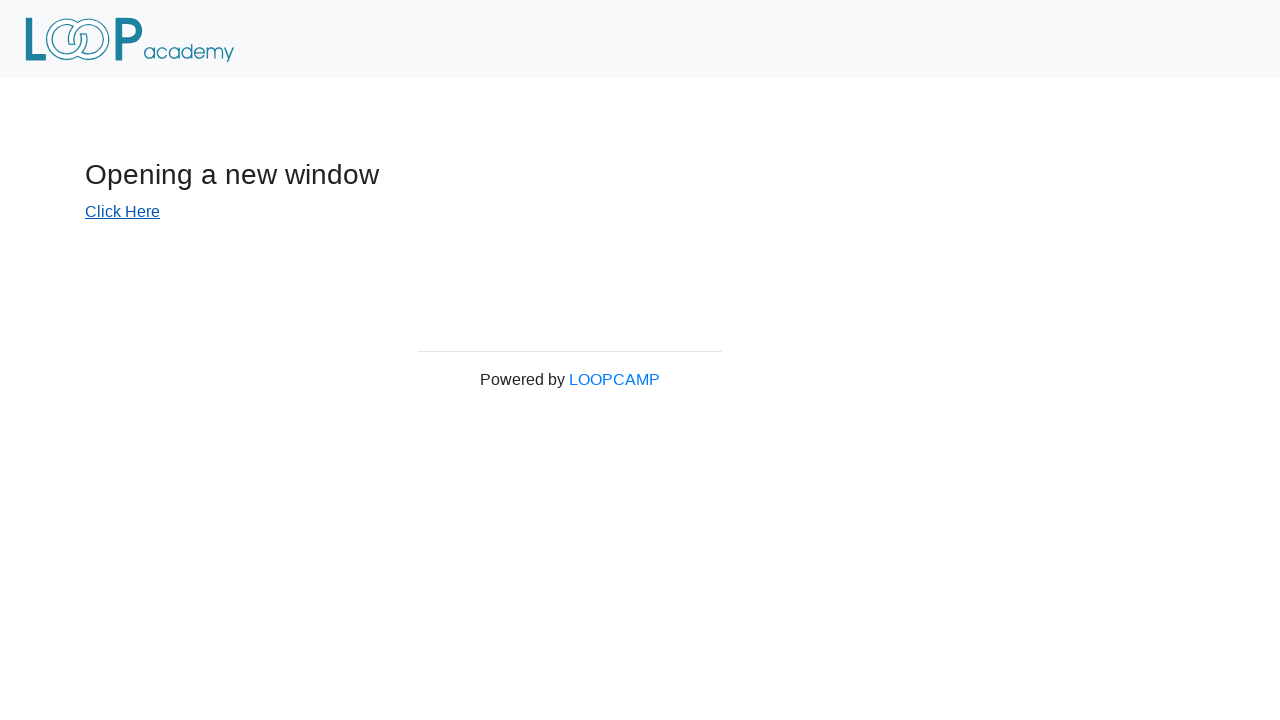

New window loaded and ready
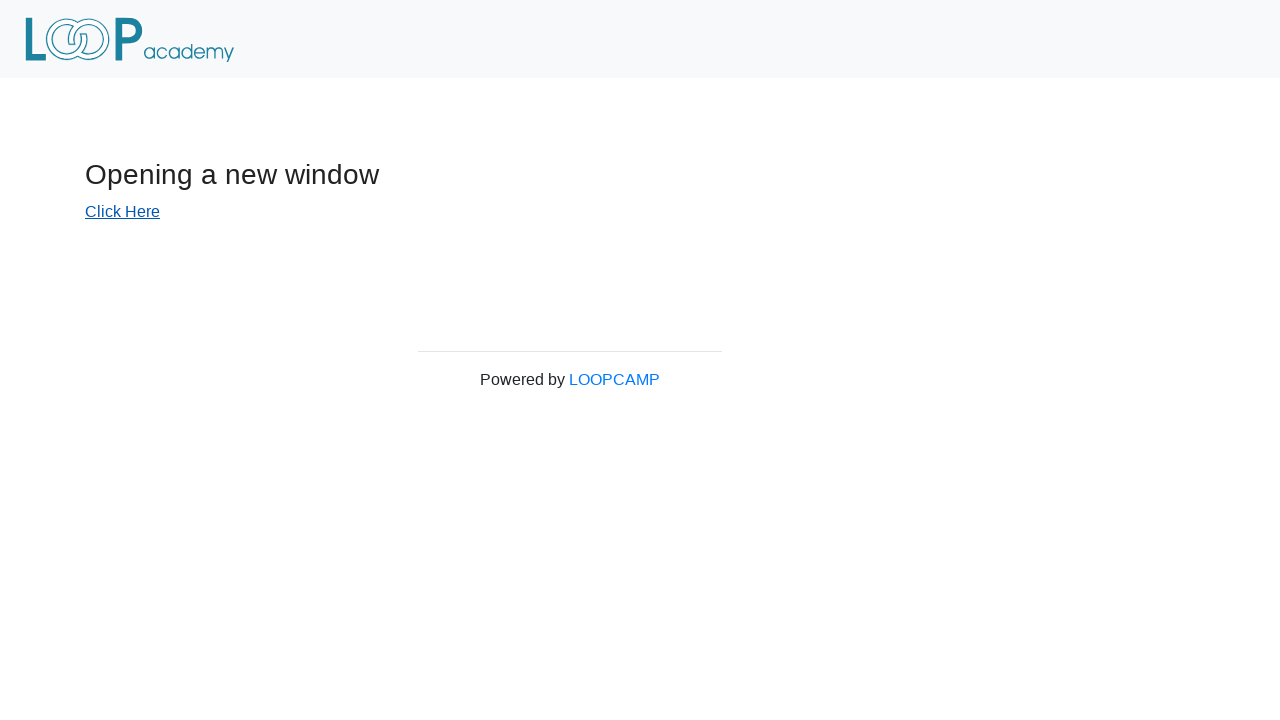

Validated new window title is 'New Window'
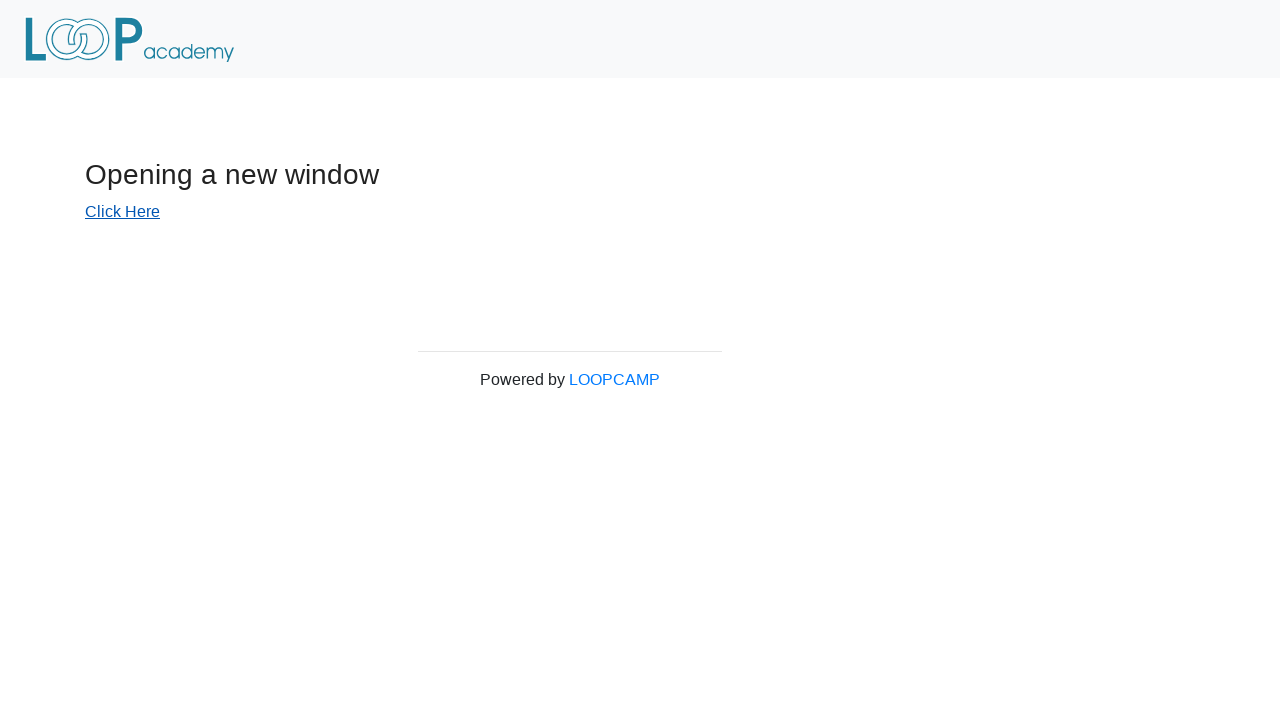

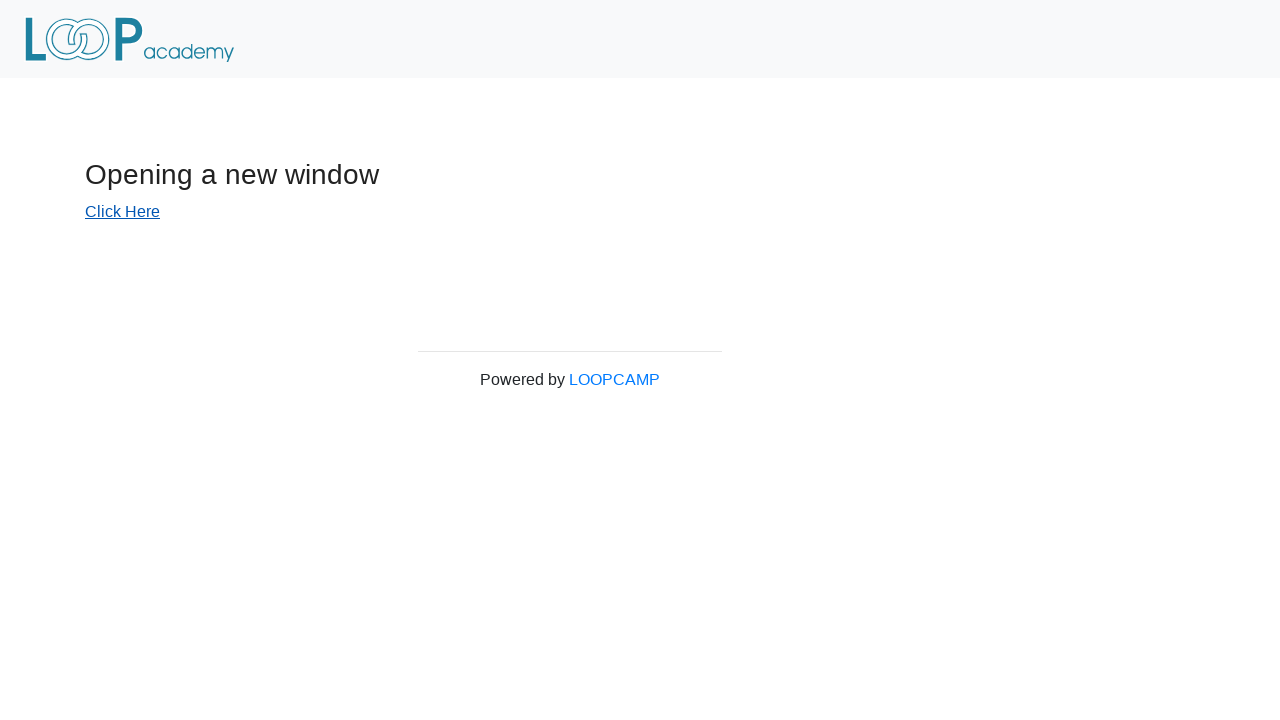